Tests password input field functionality including filling a value and toggling password visibility

Starting URL: https://test-with-me-app.vercel.app/learning/web-elements/elements/input

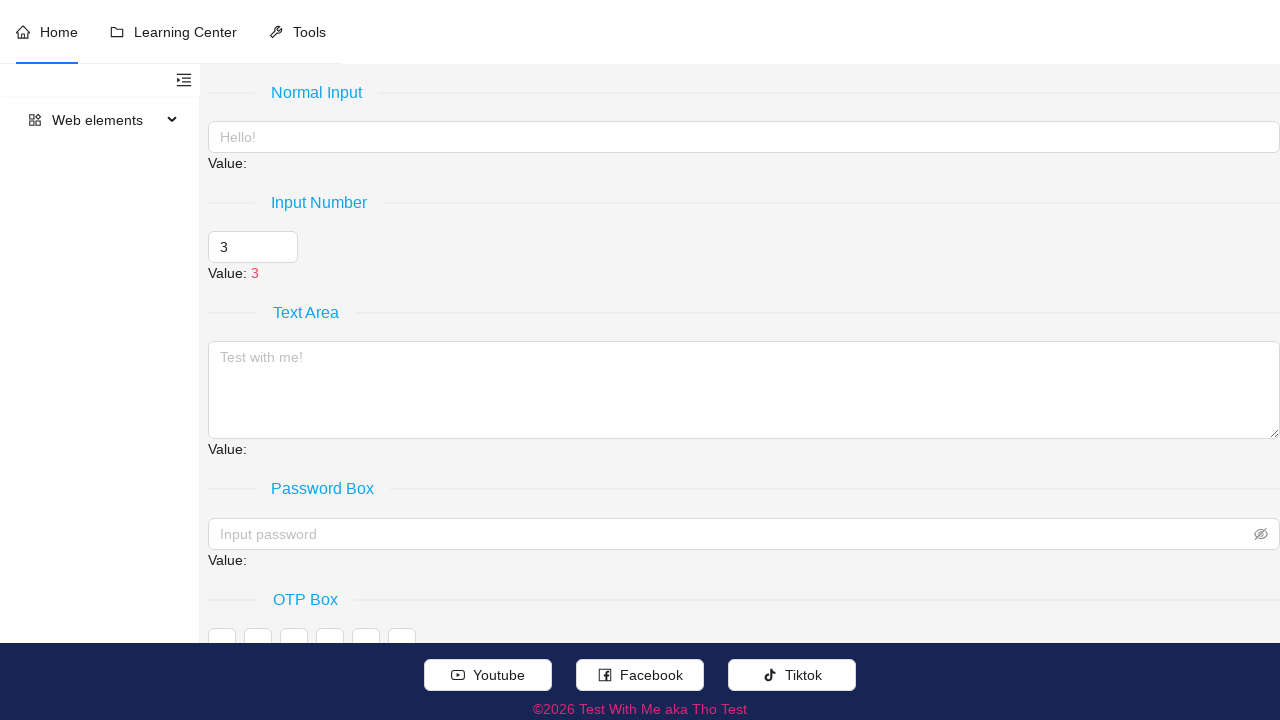

Filled password input field with 'SecretPass123' on //input[normalize-space(@placeholder)='Input password']
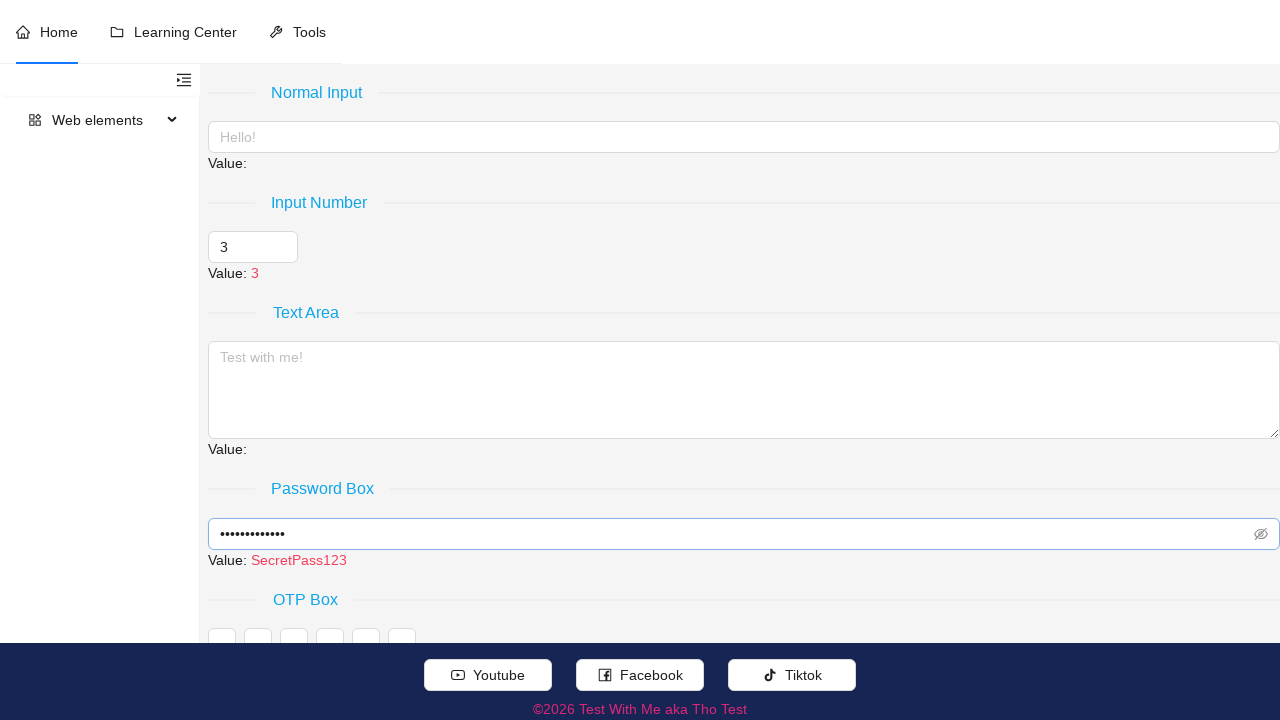

Clicked eye icon to toggle password visibility at (1261, 534) on xpath=//span[contains(concat(' ',normalize-space(@class),' '),' ant-input-suffix
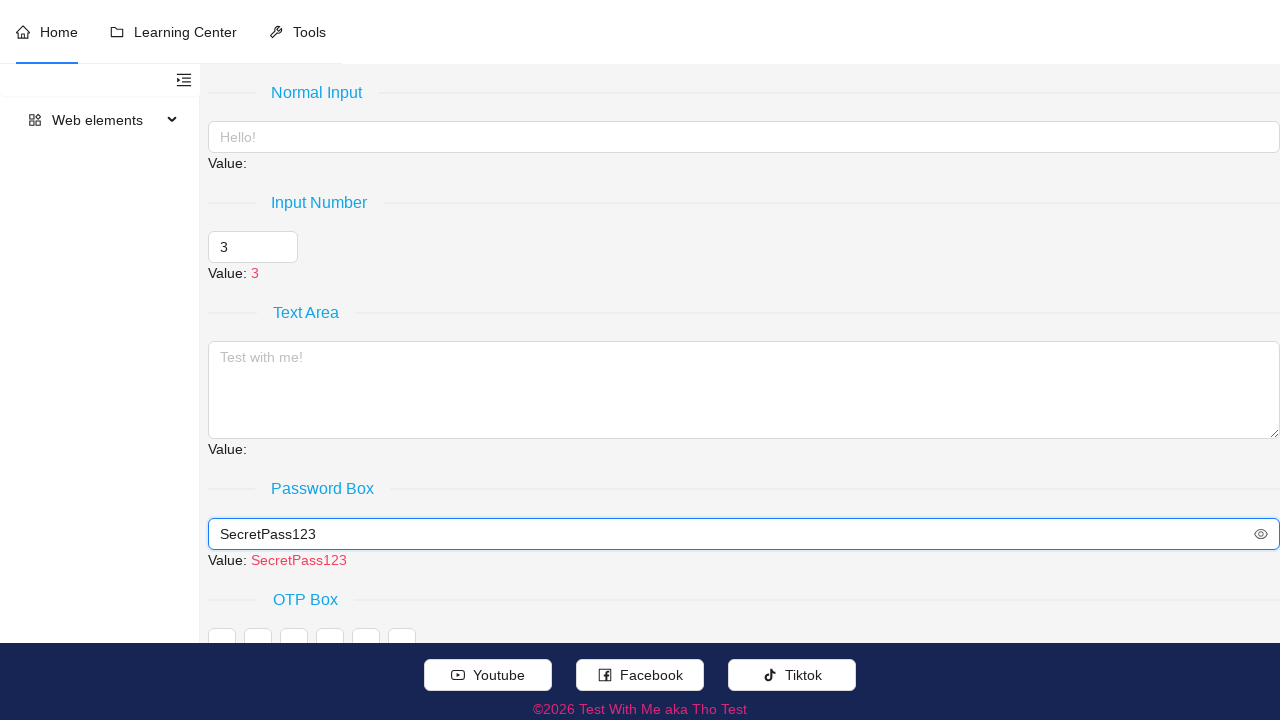

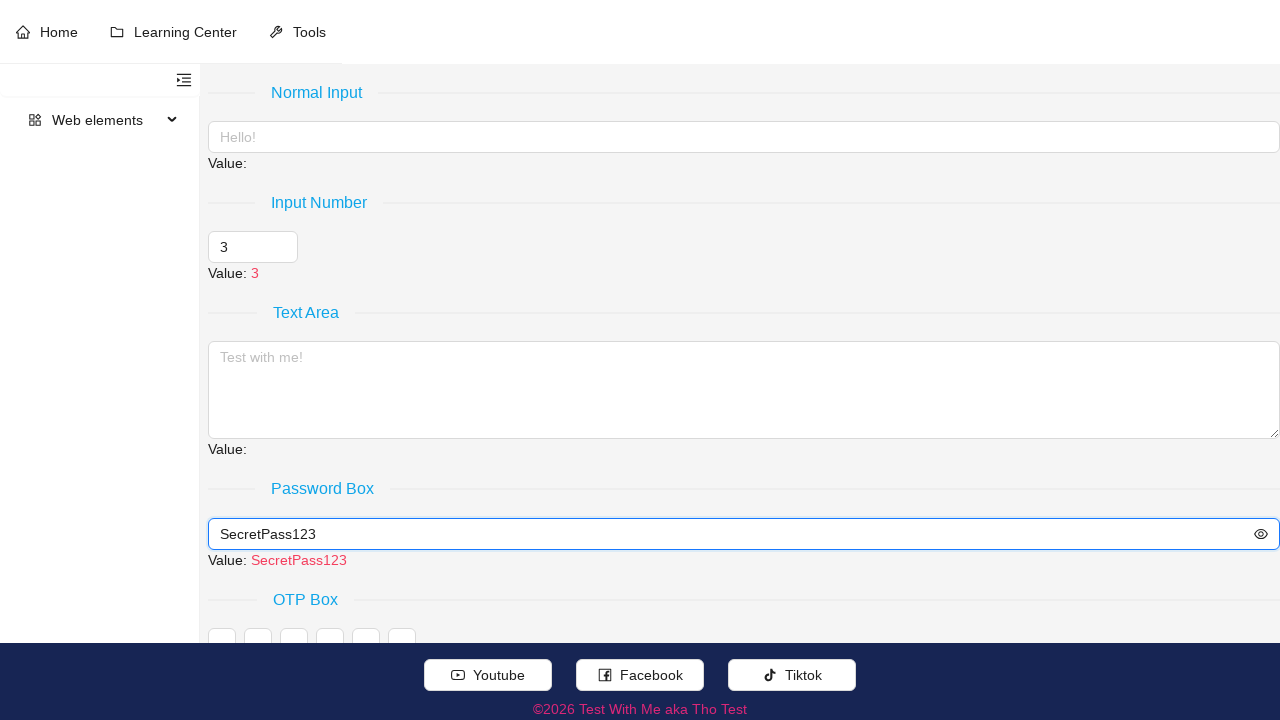